Tests that a todo item is removed when edited to an empty string

Starting URL: https://demo.playwright.dev/todomvc

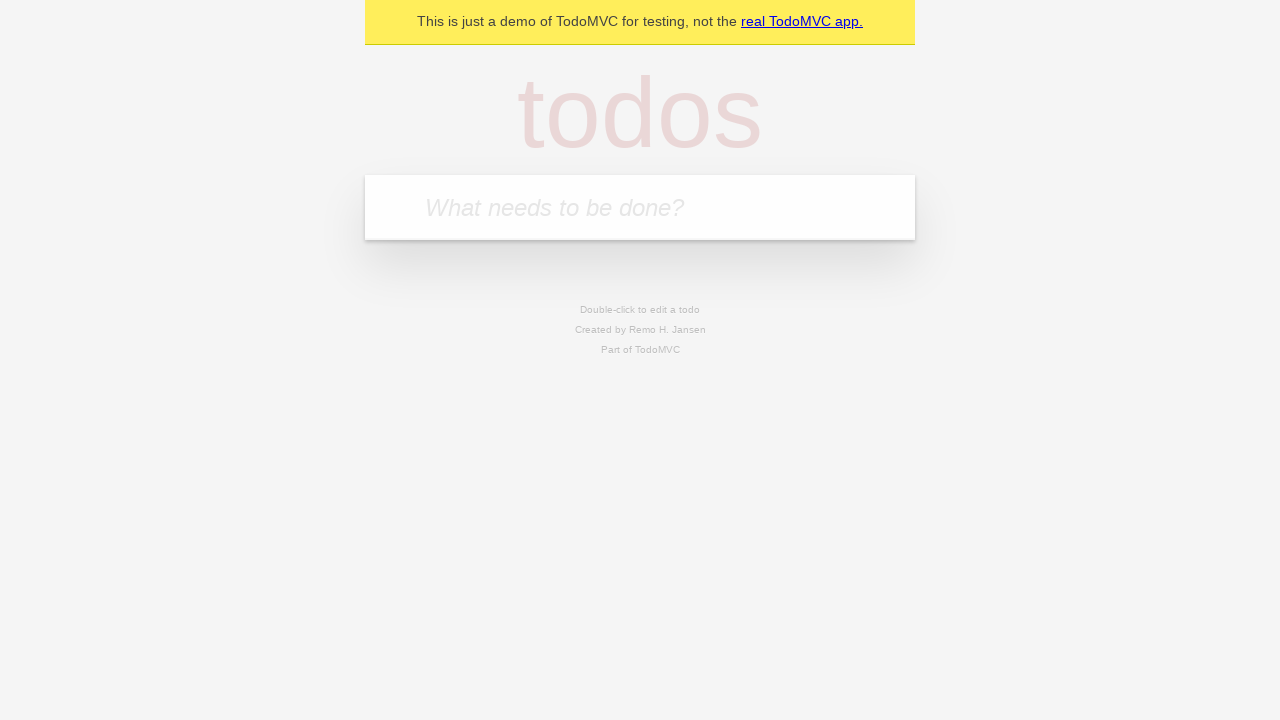

Filled first todo with 'buy some cheese' on internal:attr=[placeholder="What needs to be done?"i]
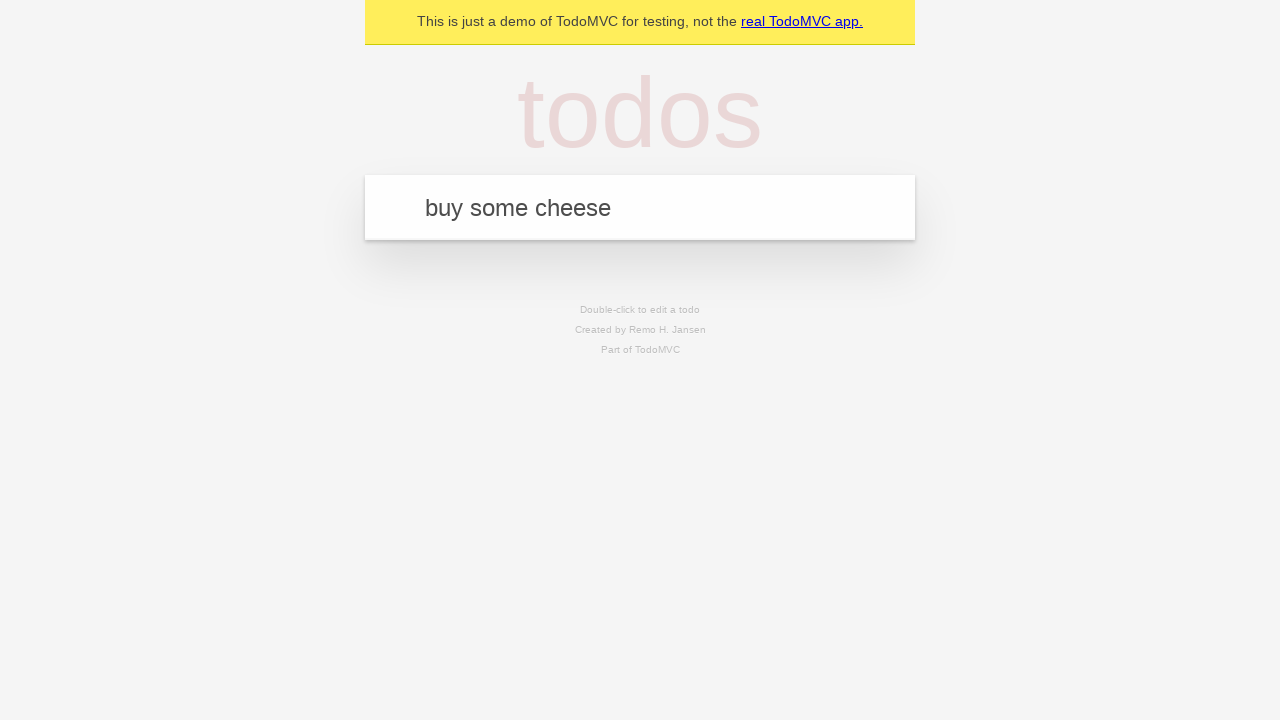

Pressed Enter to add first todo item on internal:attr=[placeholder="What needs to be done?"i]
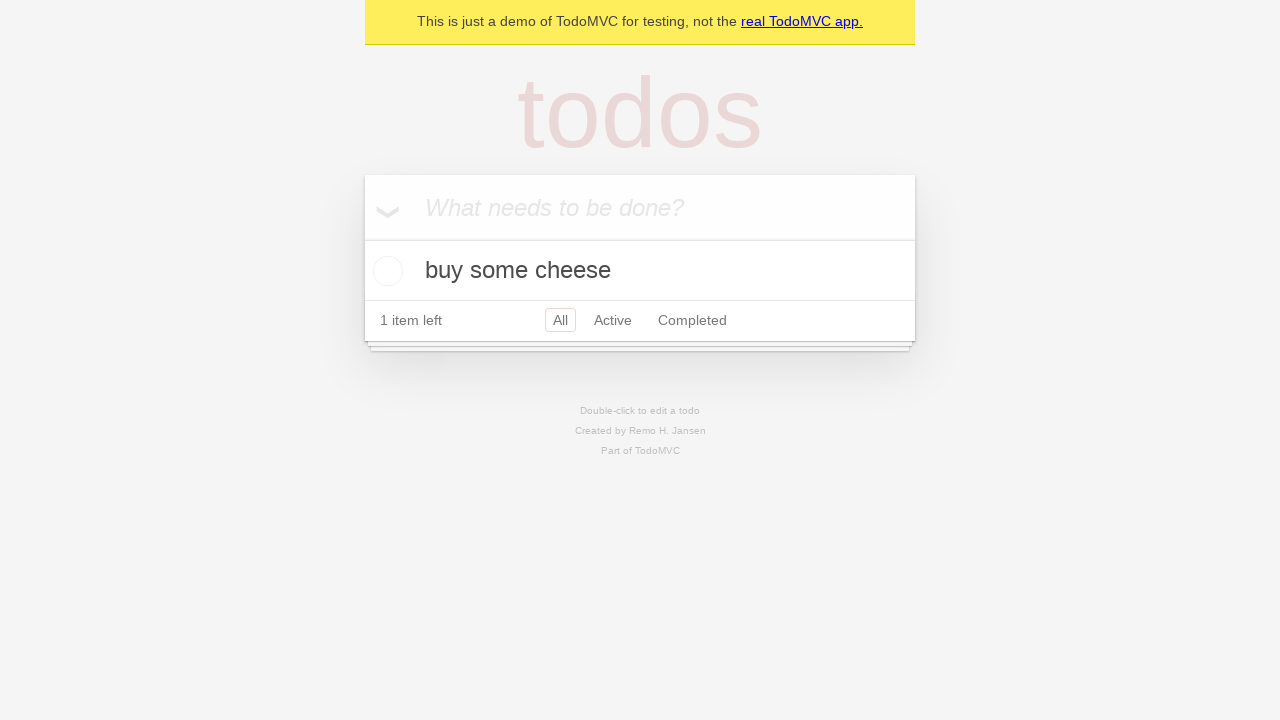

Filled second todo with 'feed the cat' on internal:attr=[placeholder="What needs to be done?"i]
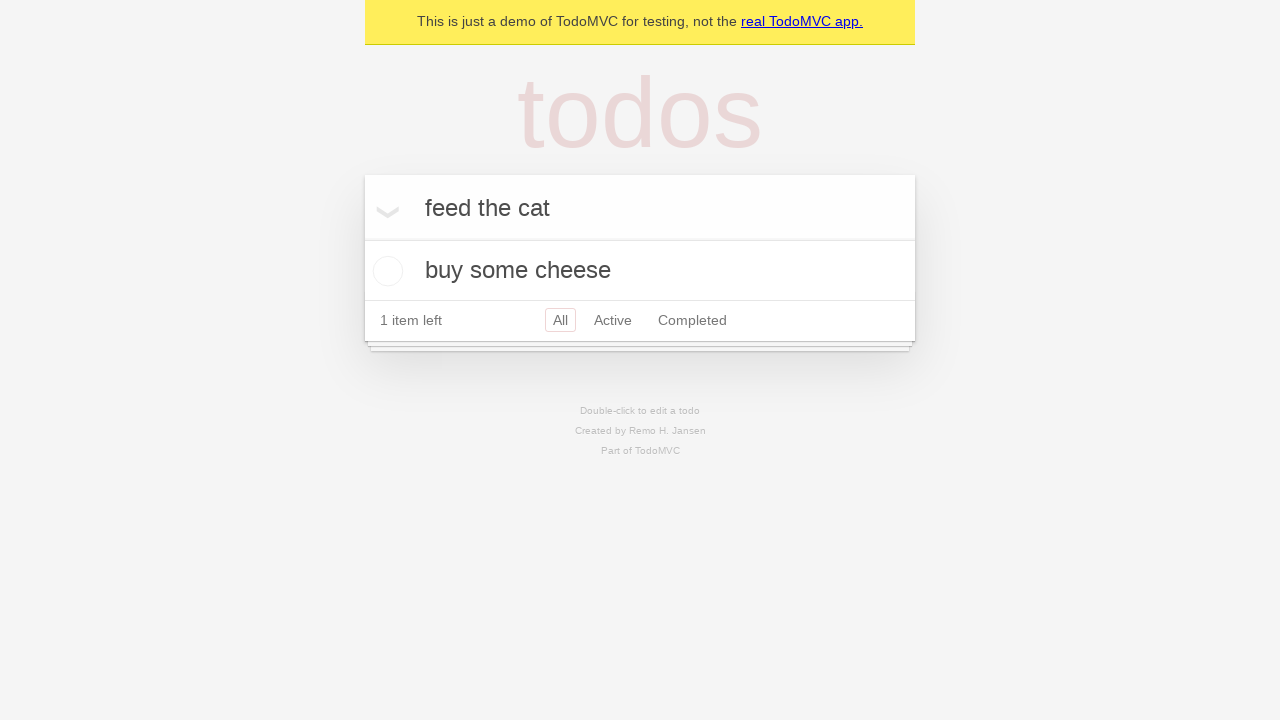

Pressed Enter to add second todo item on internal:attr=[placeholder="What needs to be done?"i]
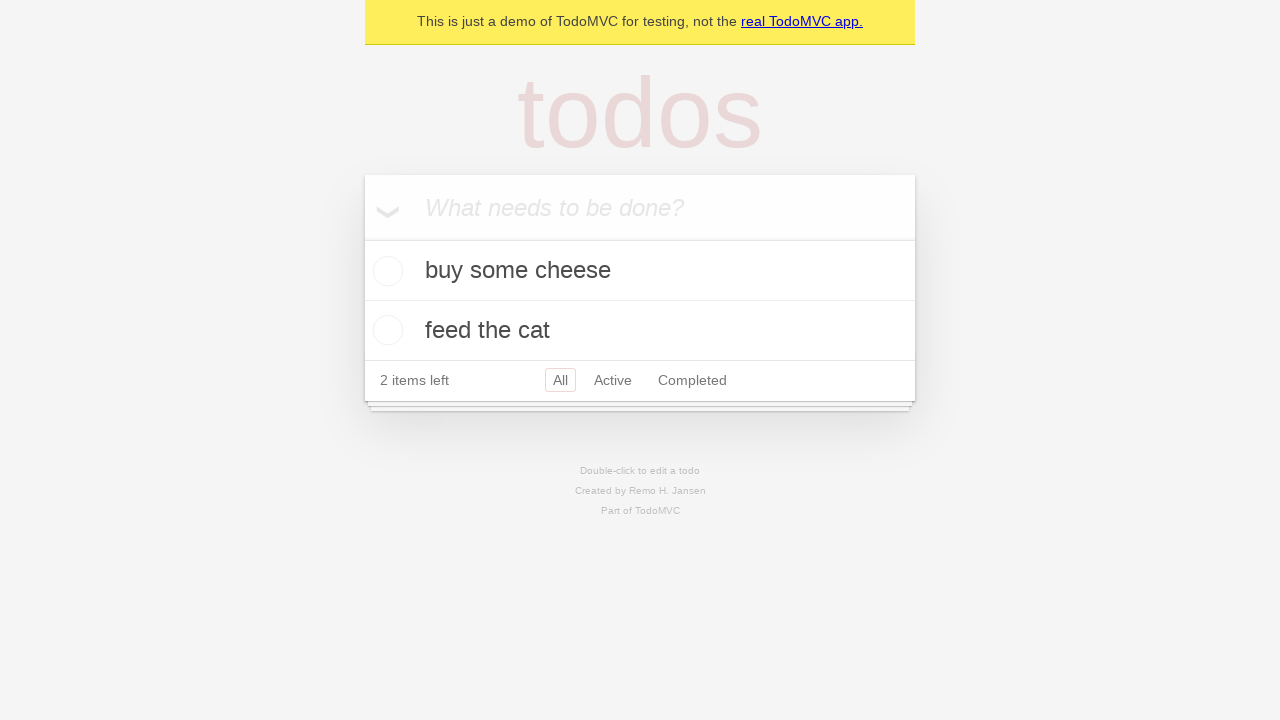

Filled third todo with 'book a doctors appointment' on internal:attr=[placeholder="What needs to be done?"i]
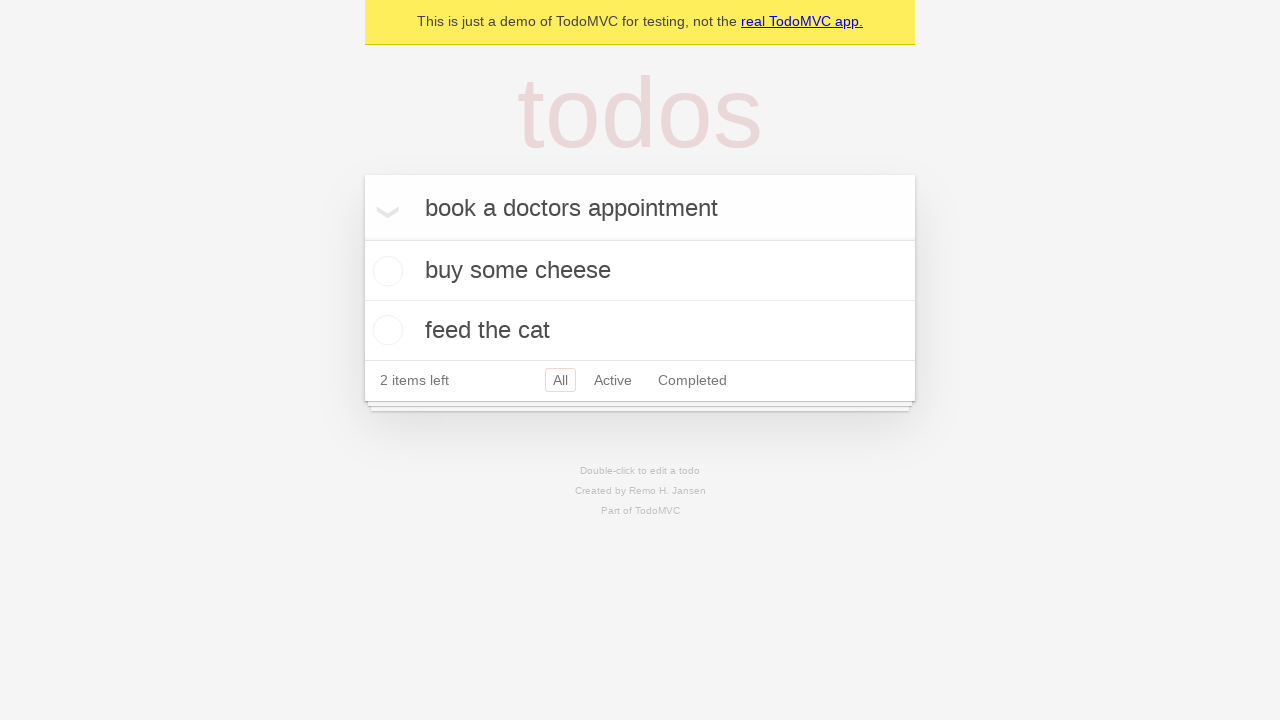

Pressed Enter to add third todo item on internal:attr=[placeholder="What needs to be done?"i]
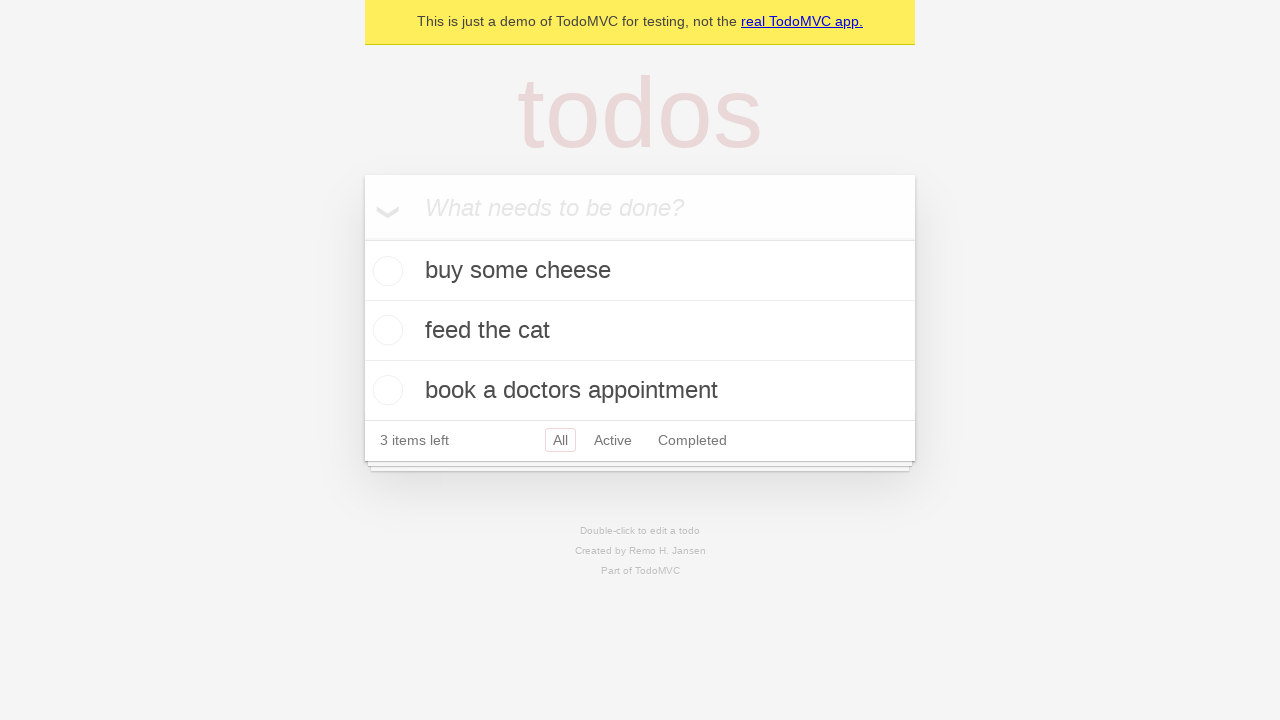

Located all todo items
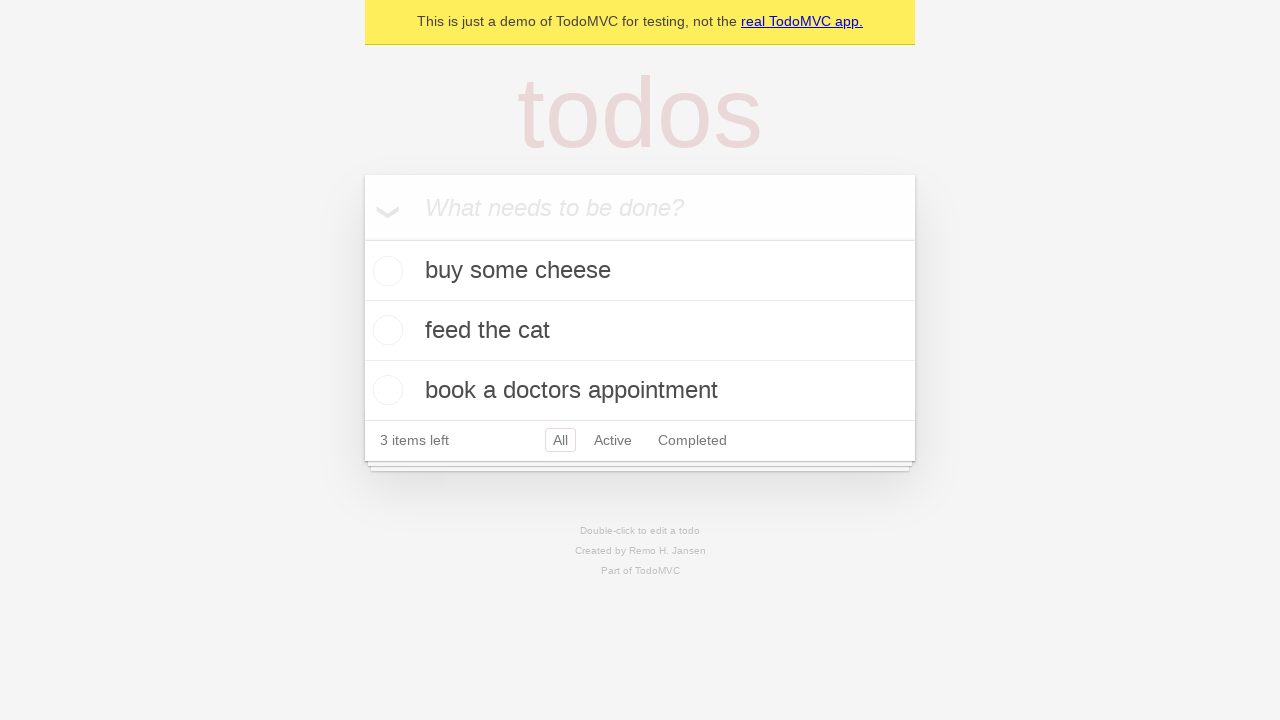

Double-clicked second todo item to enter edit mode at (640, 331) on internal:testid=[data-testid="todo-item"s] >> nth=1
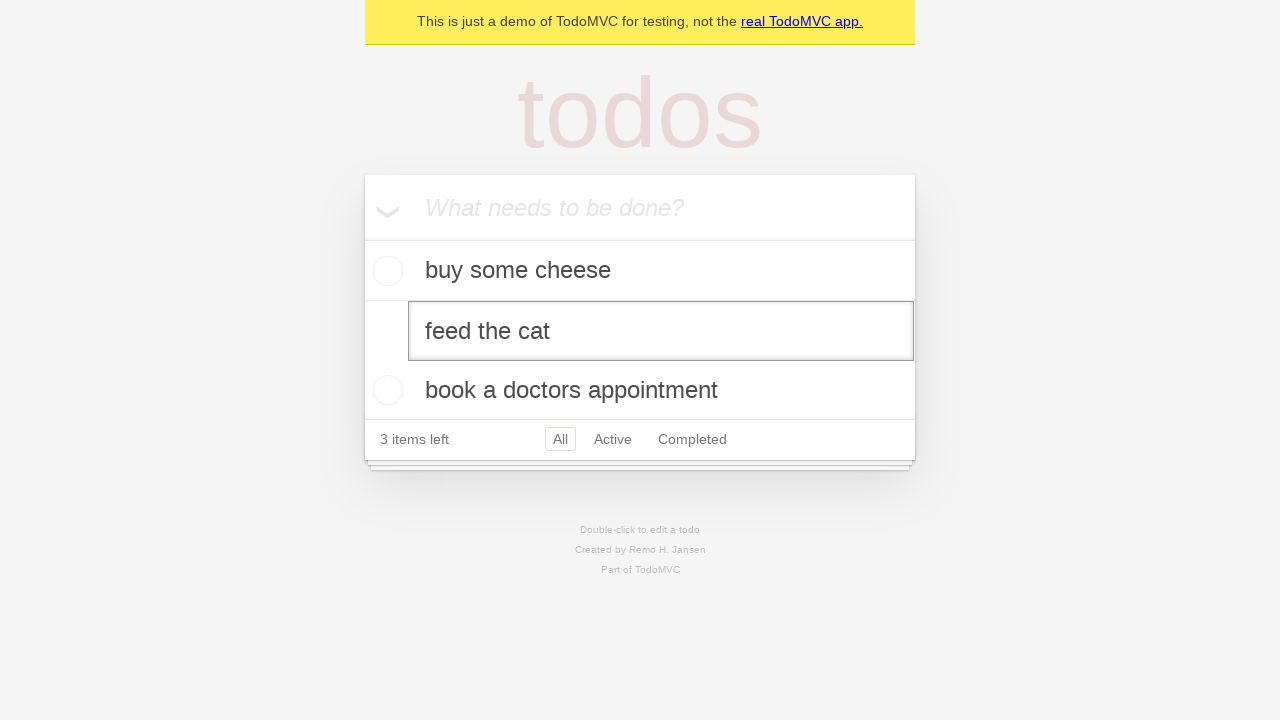

Cleared the text in the edit field to empty string on internal:testid=[data-testid="todo-item"s] >> nth=1 >> internal:role=textbox[nam
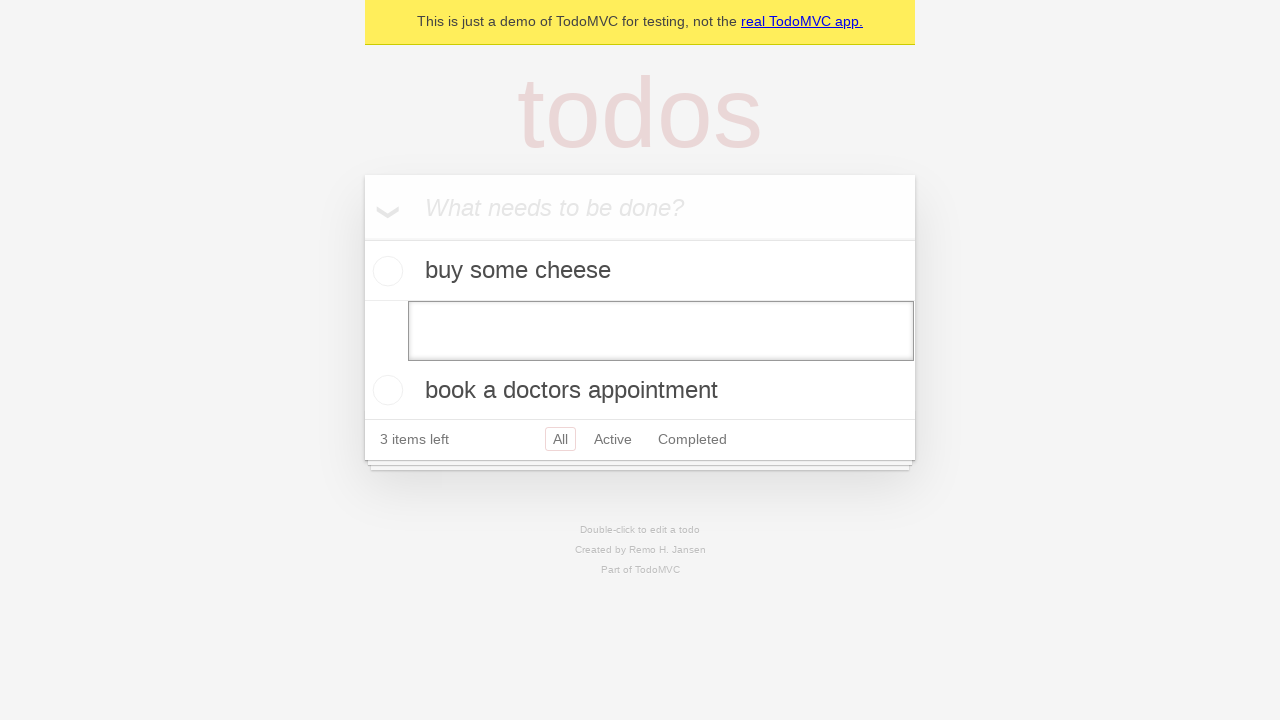

Pressed Enter to confirm empty edit, removing the todo item on internal:testid=[data-testid="todo-item"s] >> nth=1 >> internal:role=textbox[nam
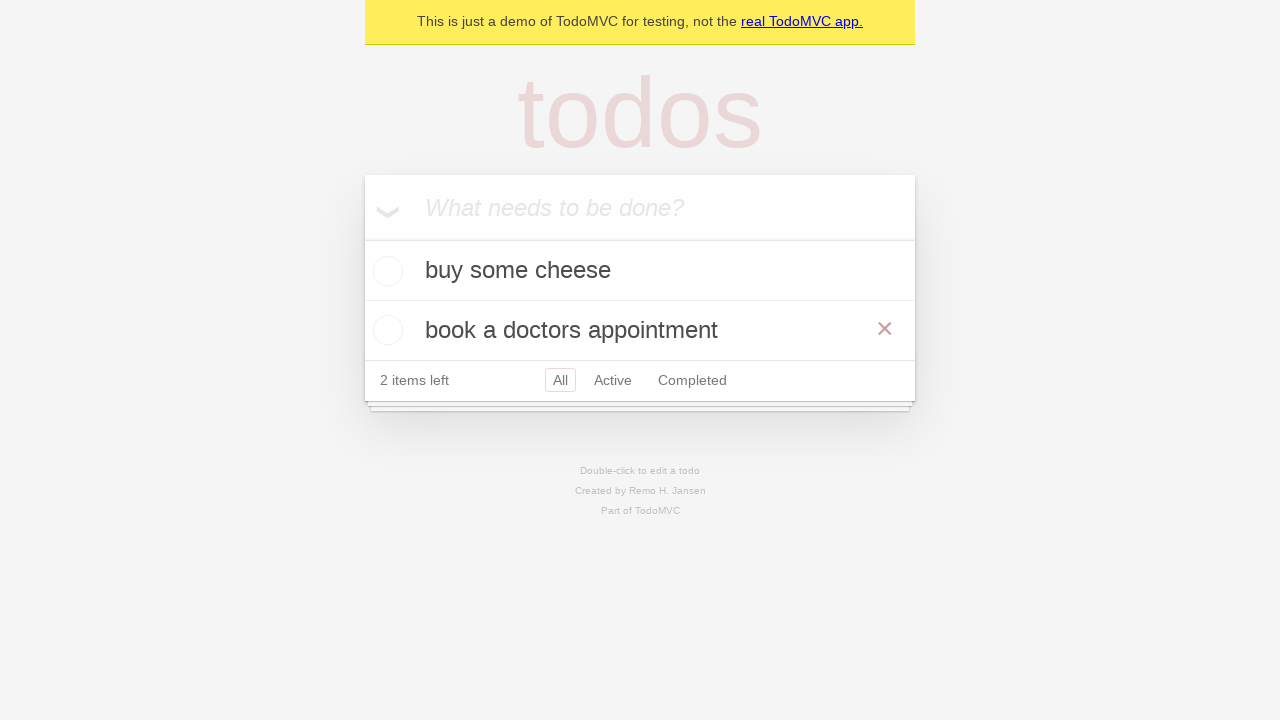

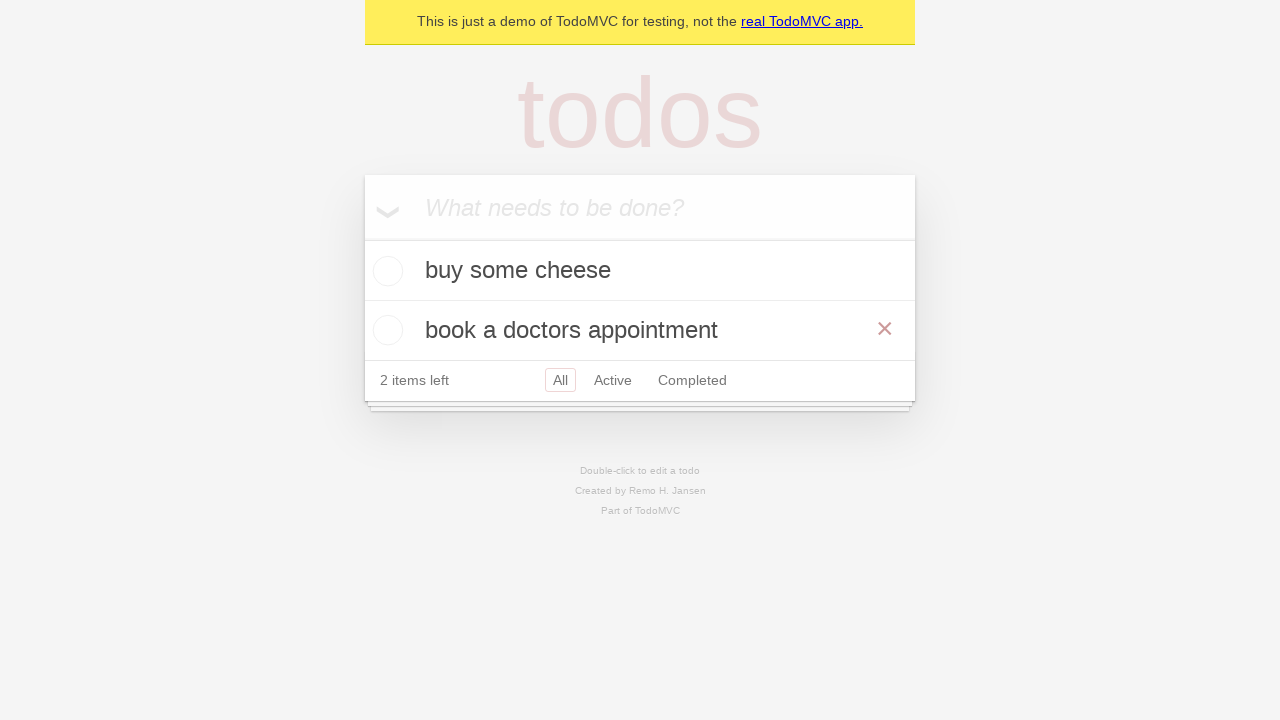